Tests the BASIC FORMS section by filling email and password demo fields, checking the checkbox, and submitting the form

Starting URL: http://automationbykrishna.com

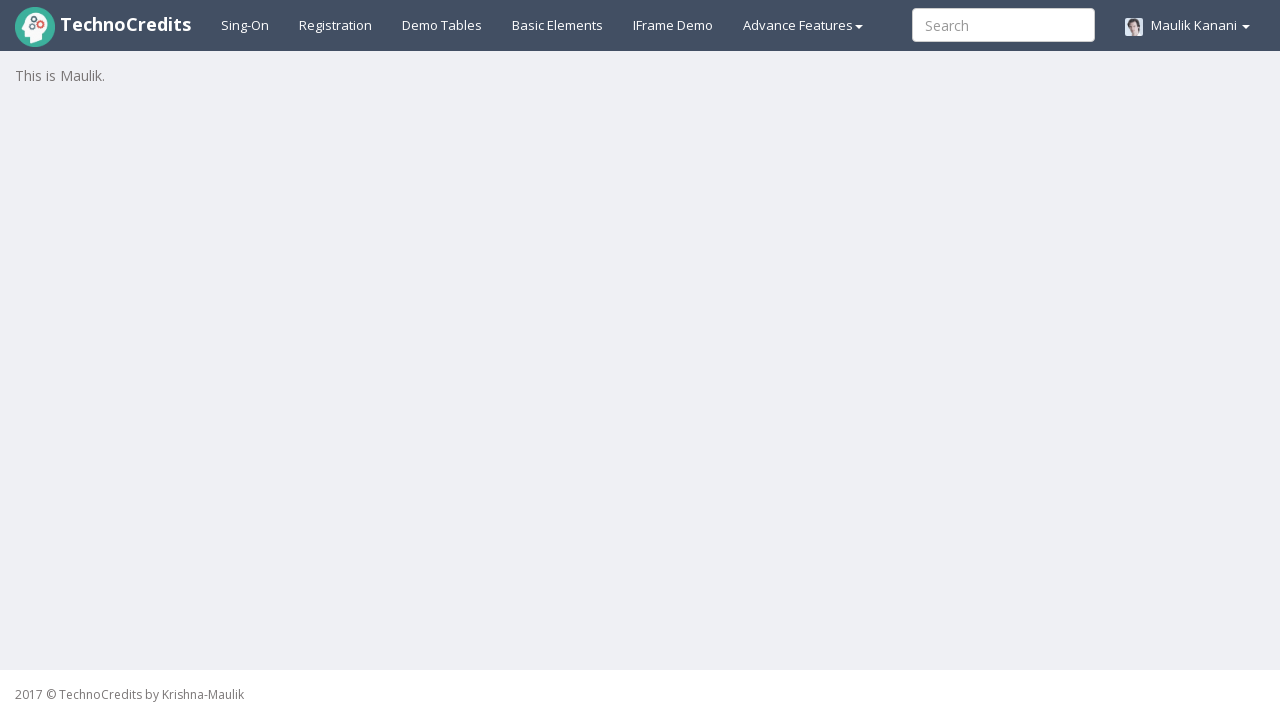

Clicked on Basic Elements tab at (558, 25) on a#basicelements
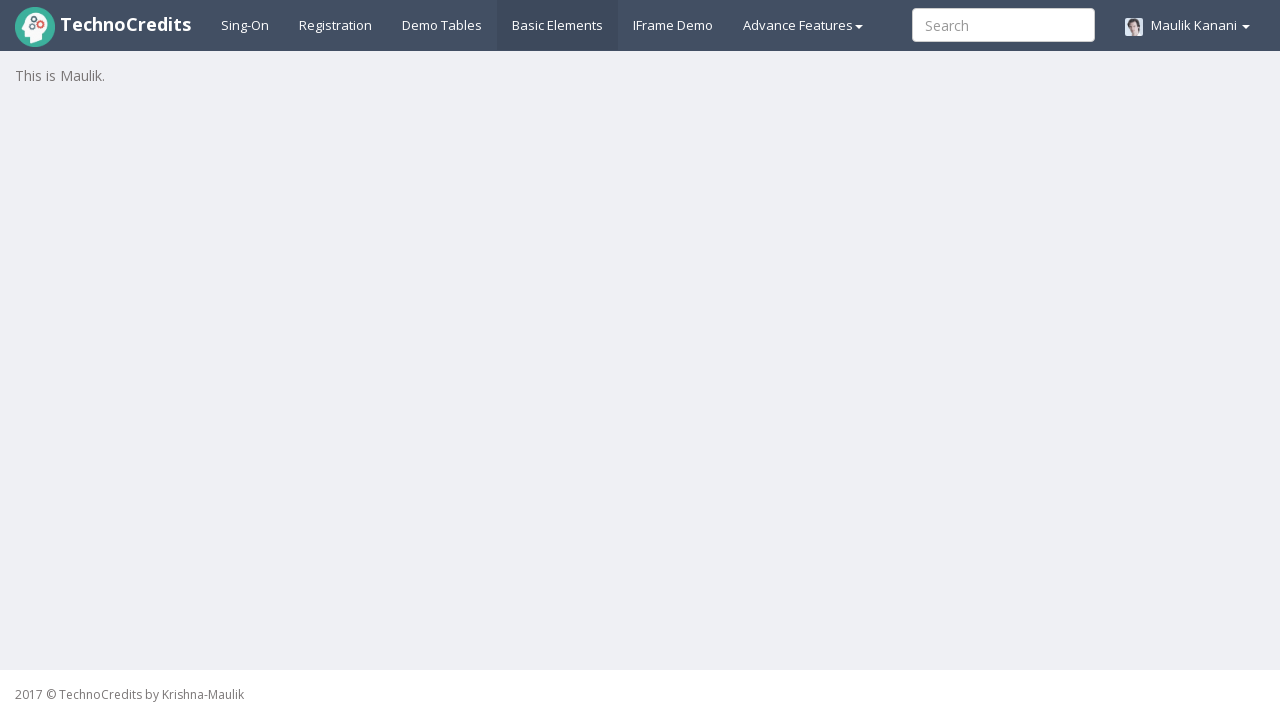

Filled email field with 'john.smith@example.com' on input#exampleInputEmail1
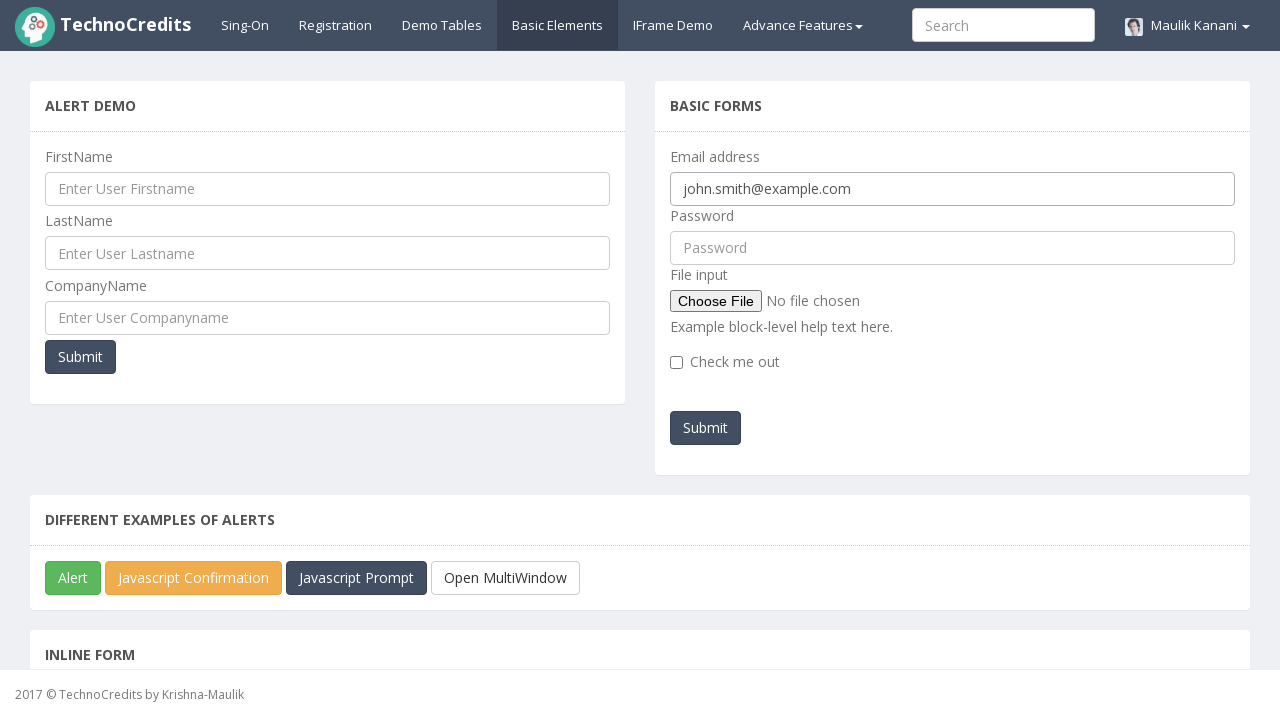

Filled password field with 'testpass123' on input#pwd
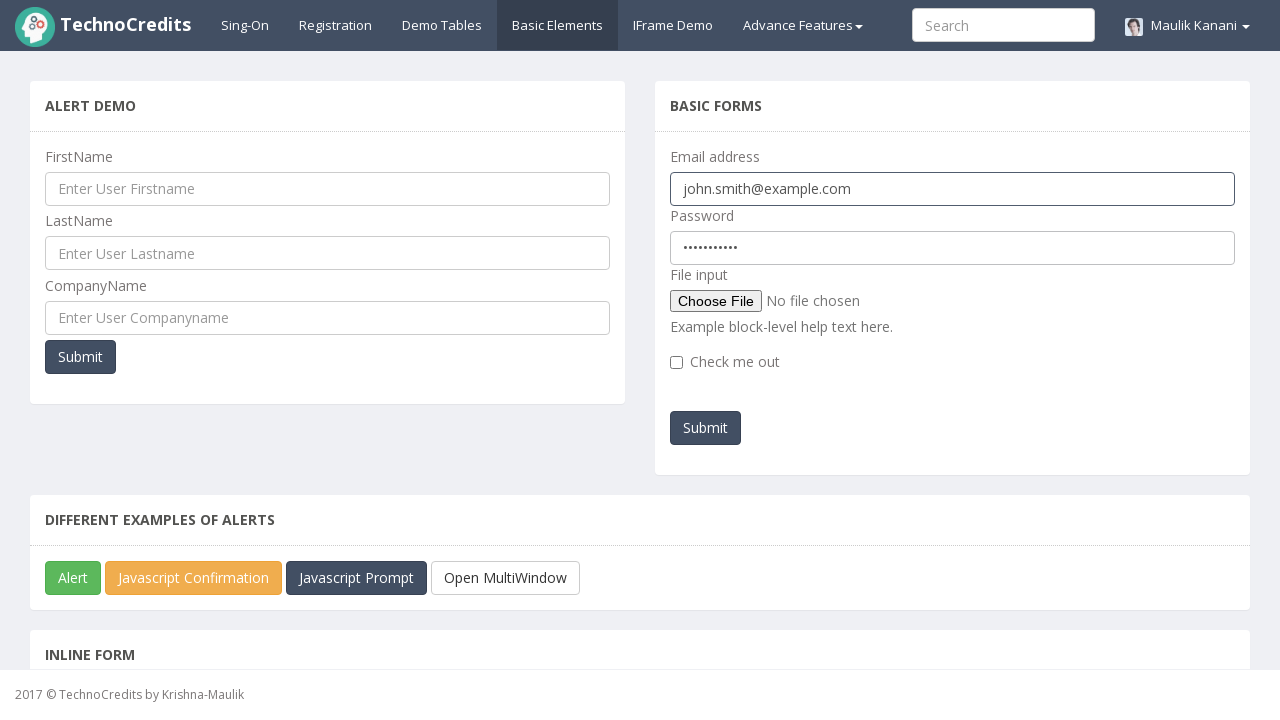

Checked the checkbox at (676, 362) on div[name='secondSegment'] input[type='checkbox']
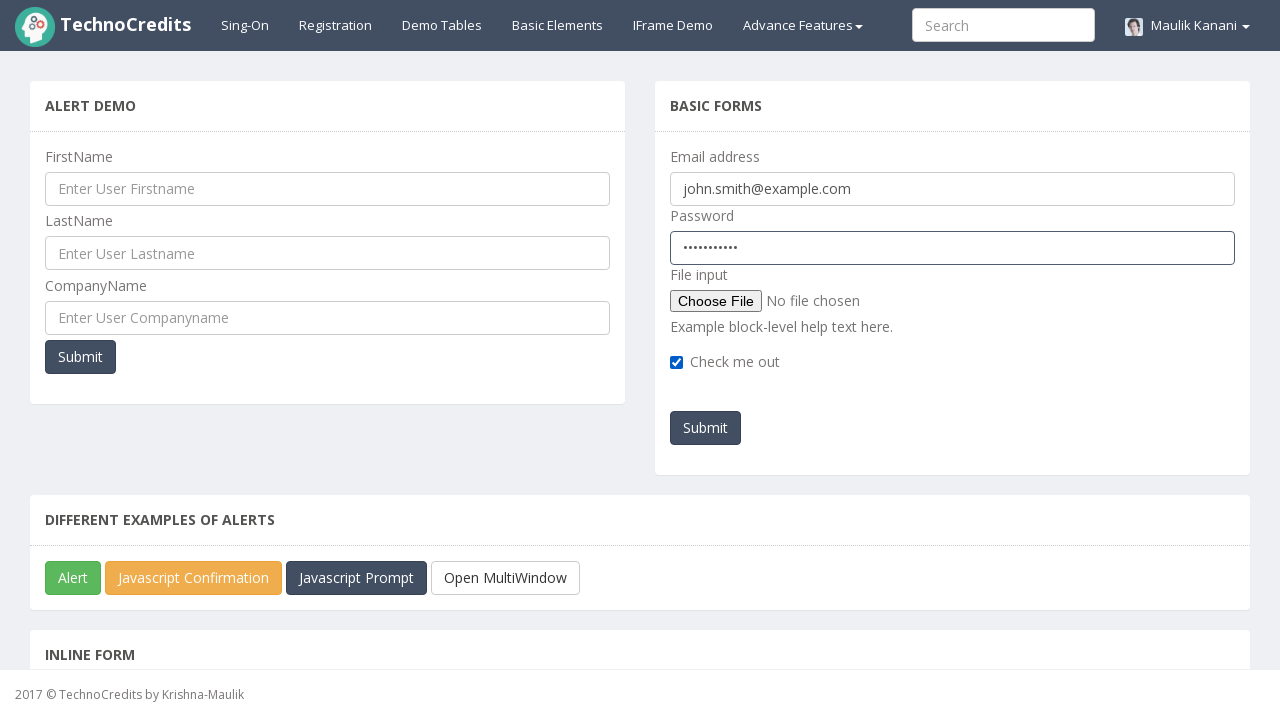

Clicked the submit button at (706, 428) on button#submitb2
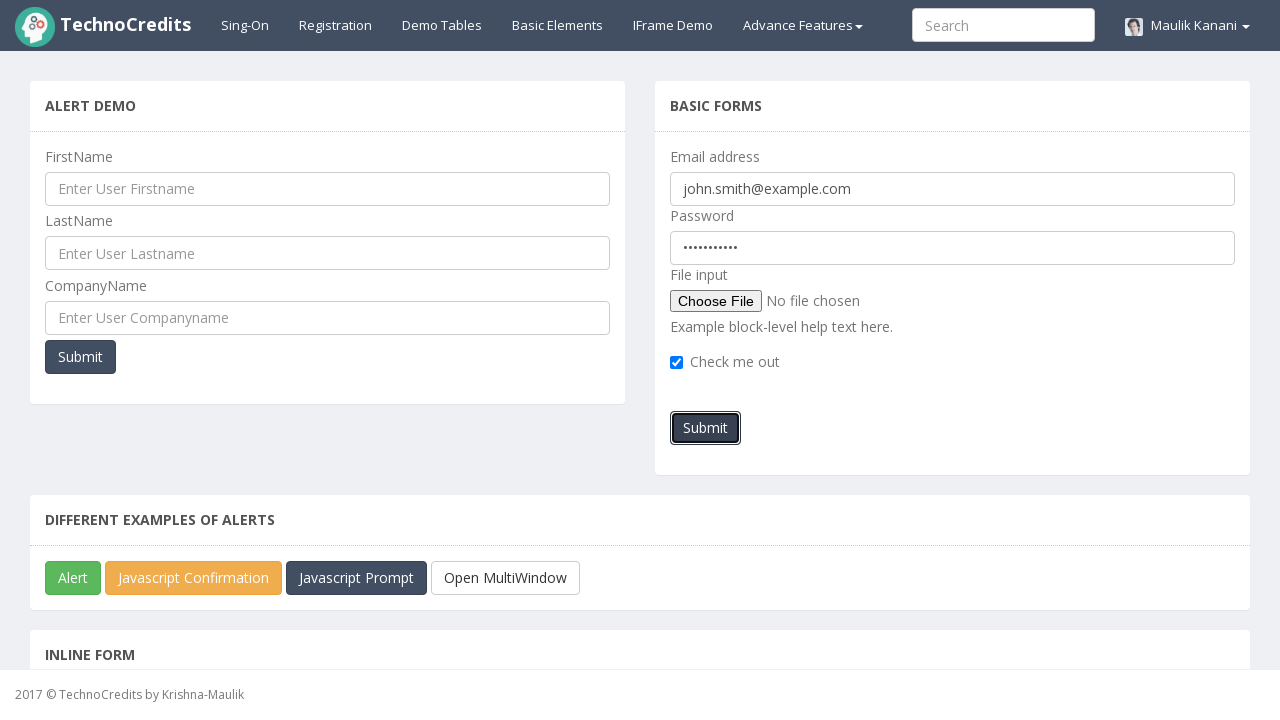

Alert dialog handler configured and accepted
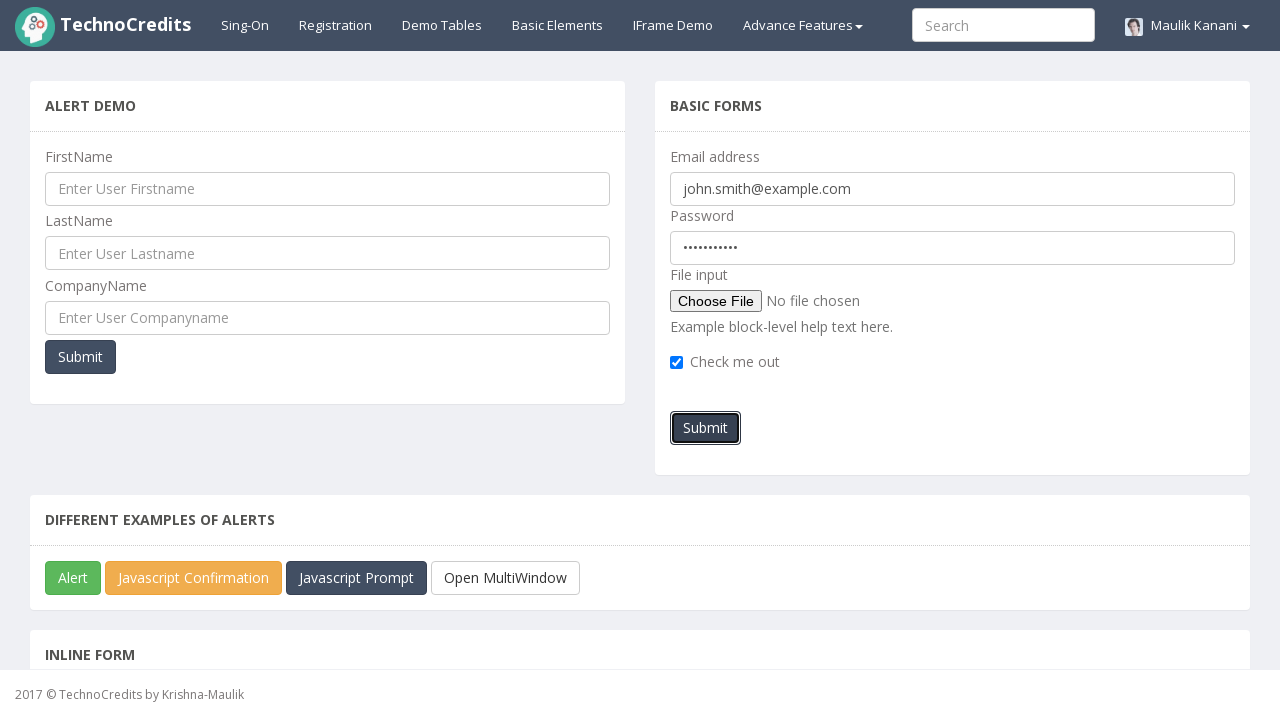

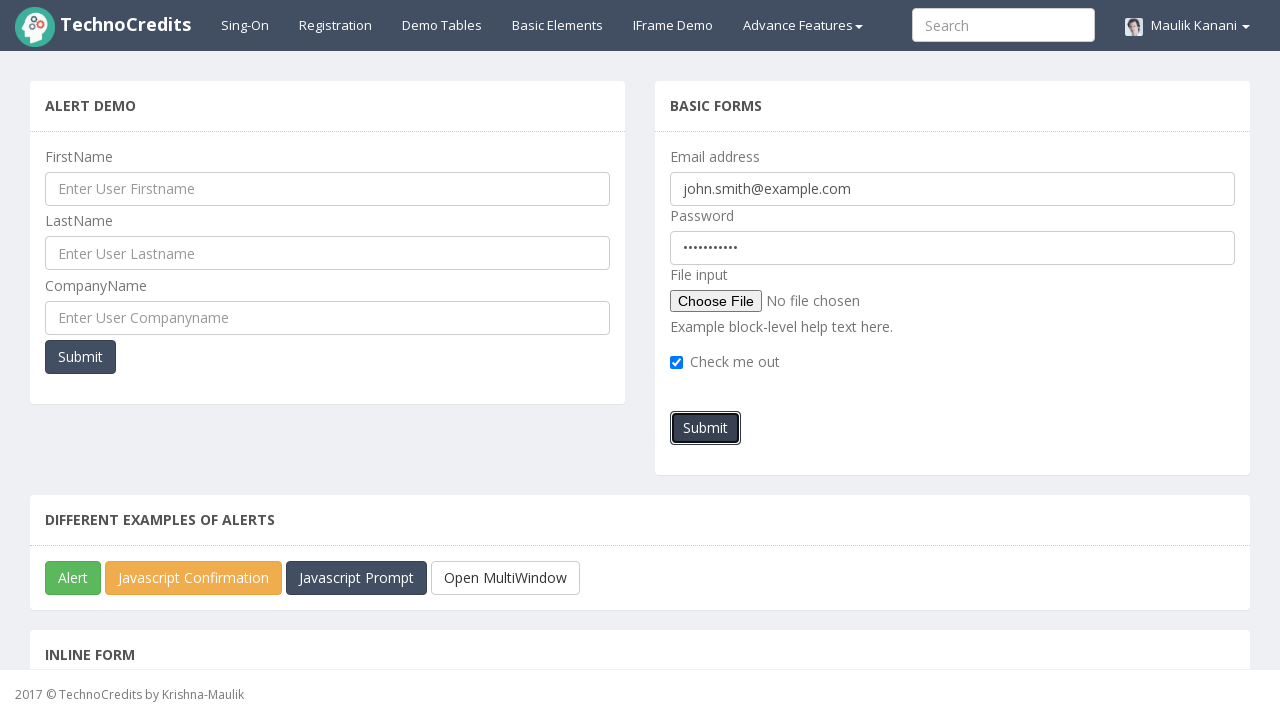